Tests a Code128 barcode encoder by entering text into an input field and waiting for the encoded output to appear

Starting URL: https://graphicore.github.io/librebarcode/documentation/code128.html

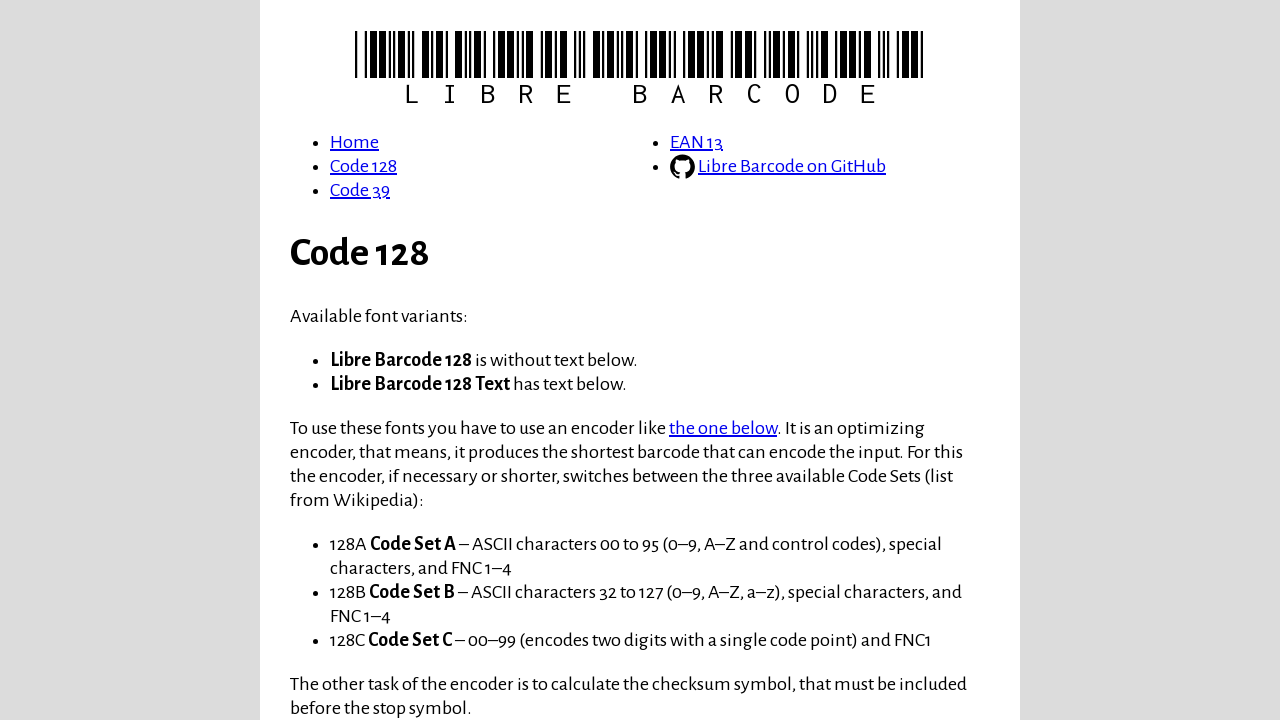

Located the Code128 encoder input field
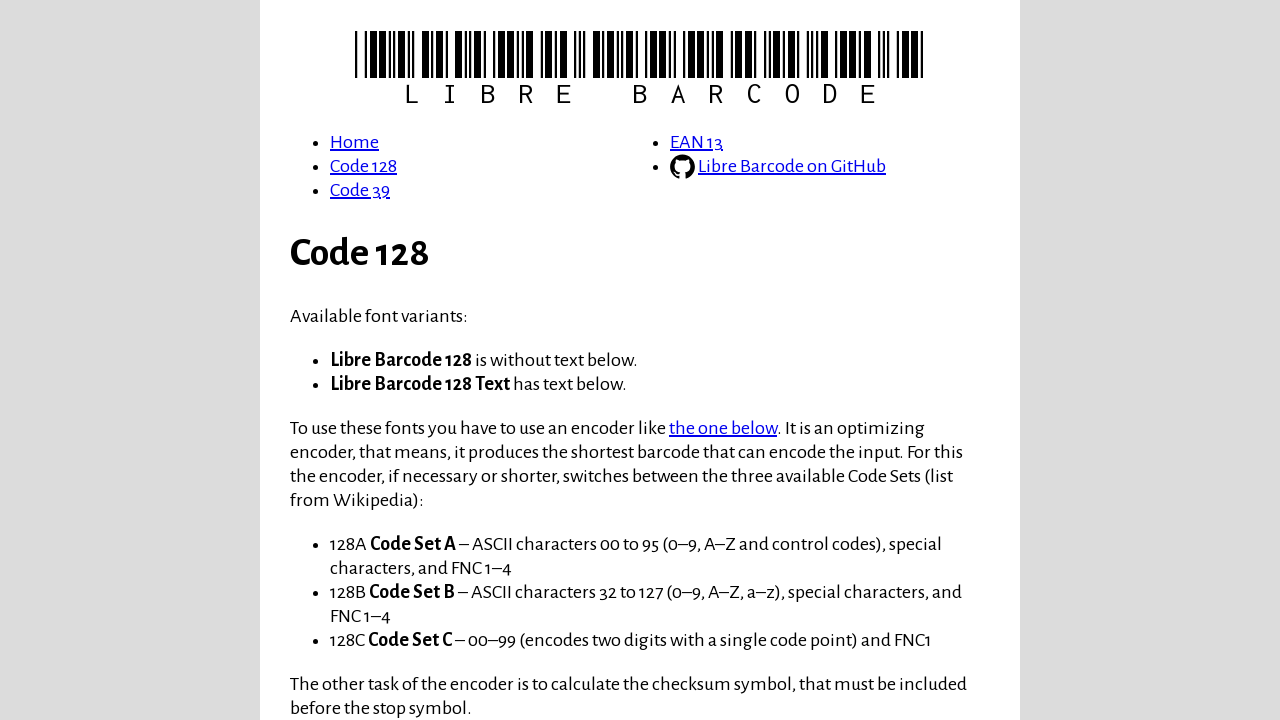

Cleared the input field on .code128-encoder_input
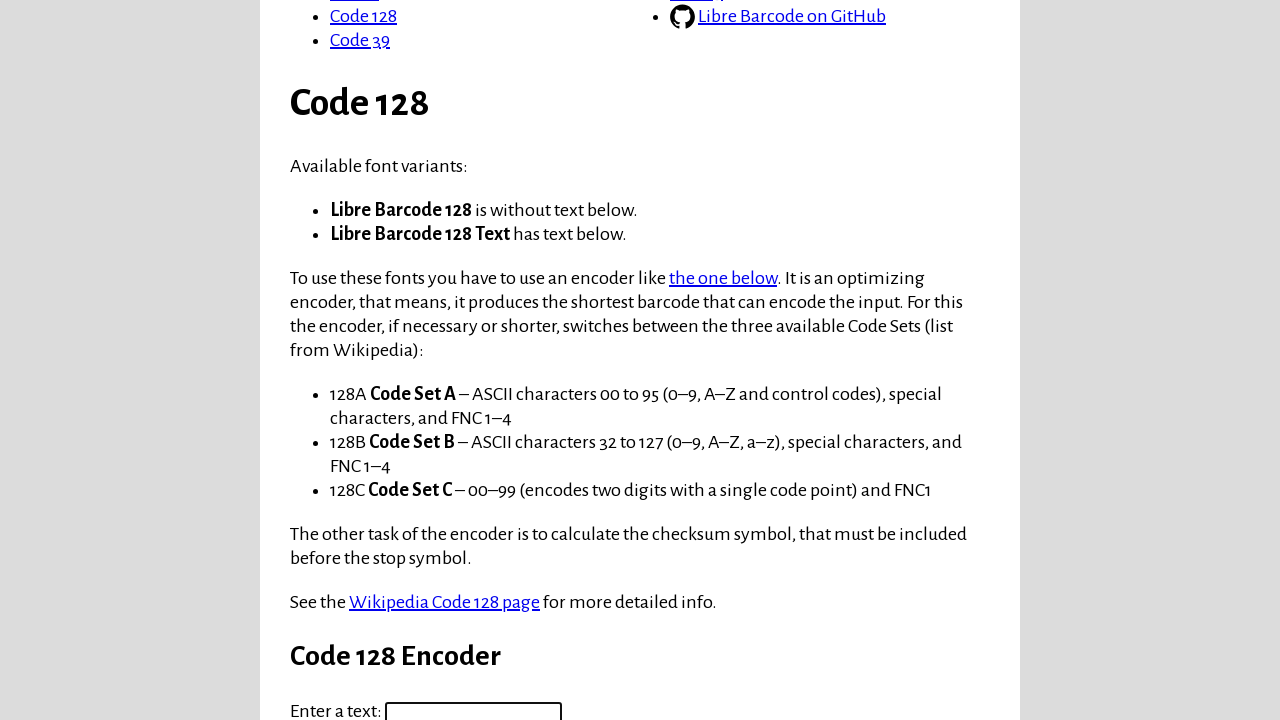

Filled input field with 'Yippee!' text to encode on .code128-encoder_input
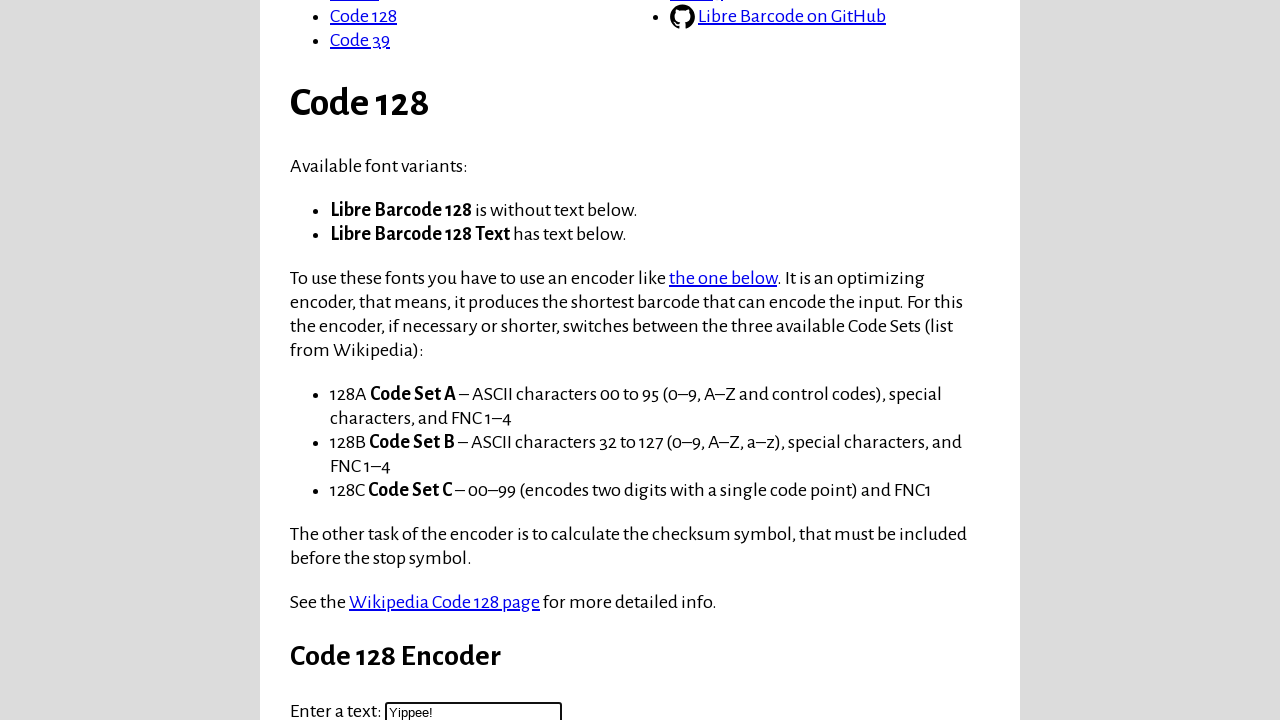

Code128 encoded output appeared
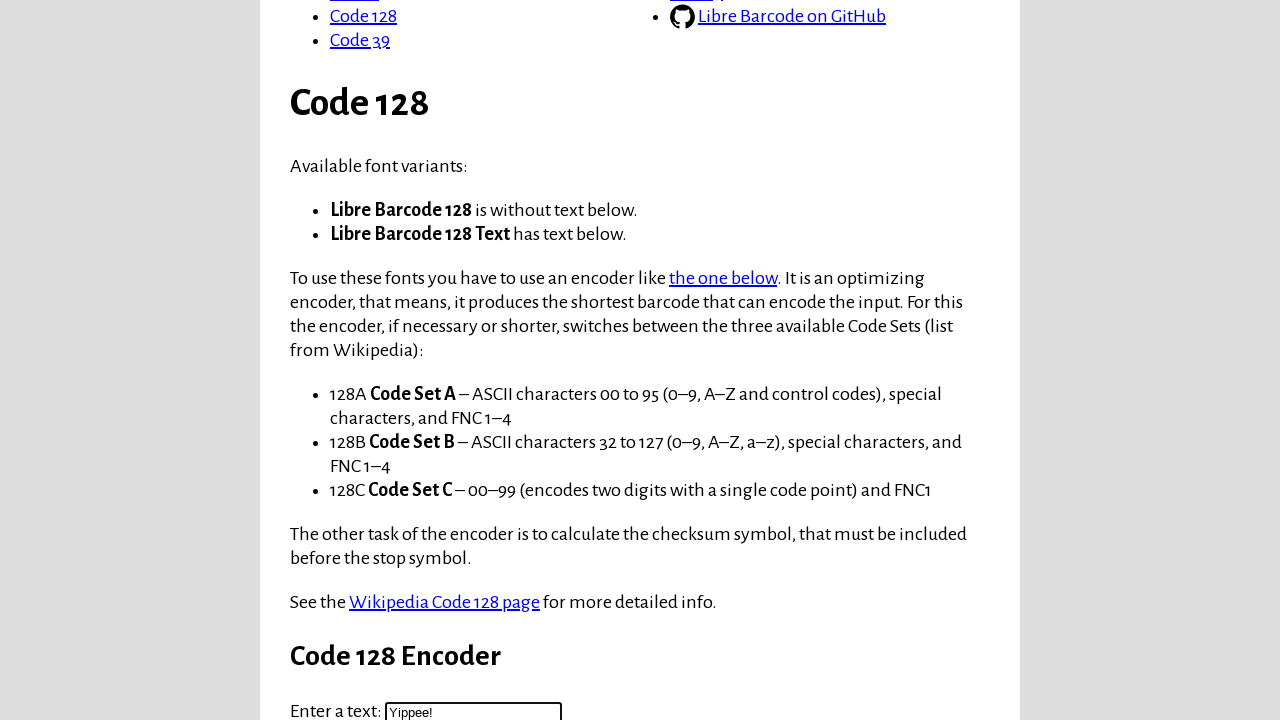

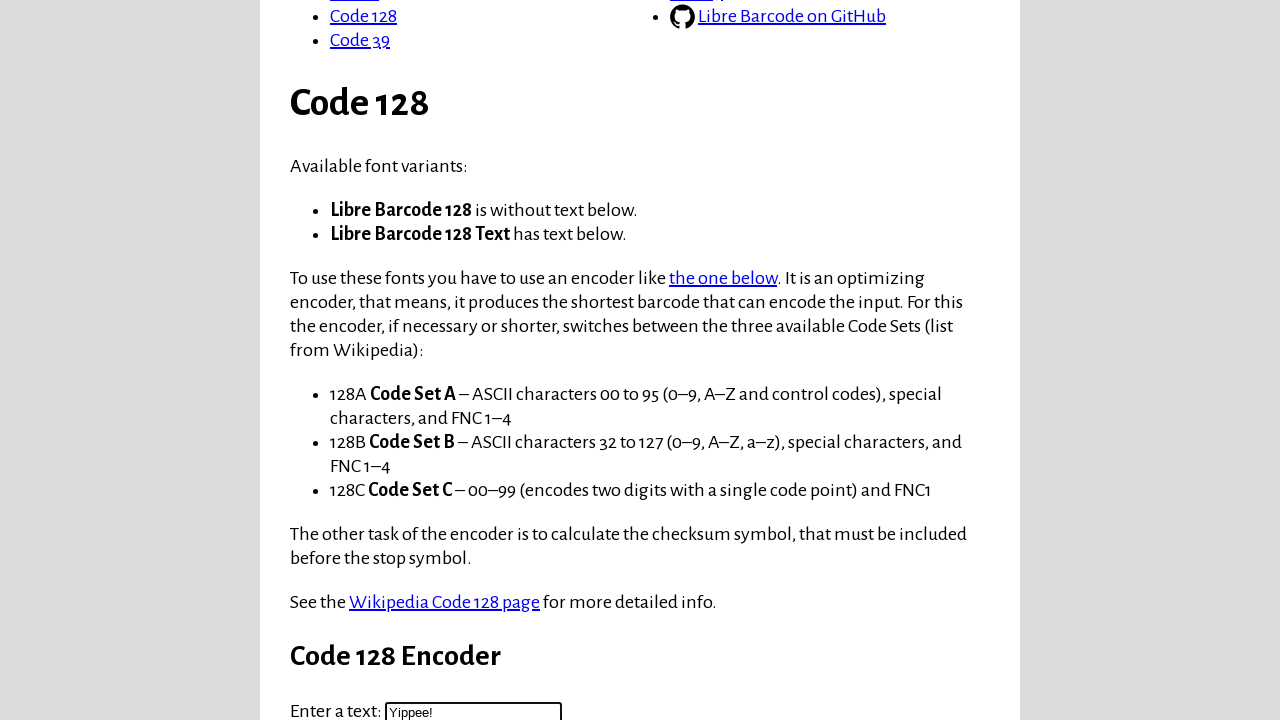